Tests selecting a language from a dropdown menu and verifying the selection after form submission

Starting URL: https://www.qa-practice.com/elements/select/single_select

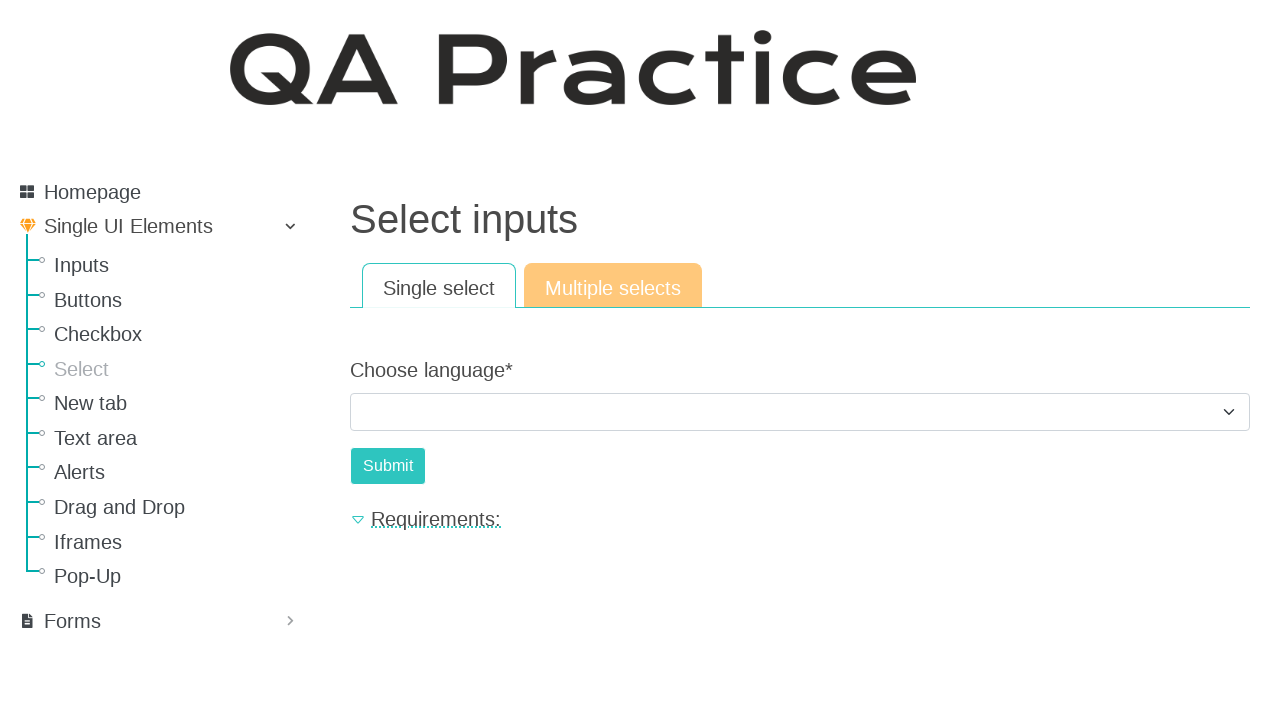

Selected 'Python' from the language dropdown on #id_choose_language
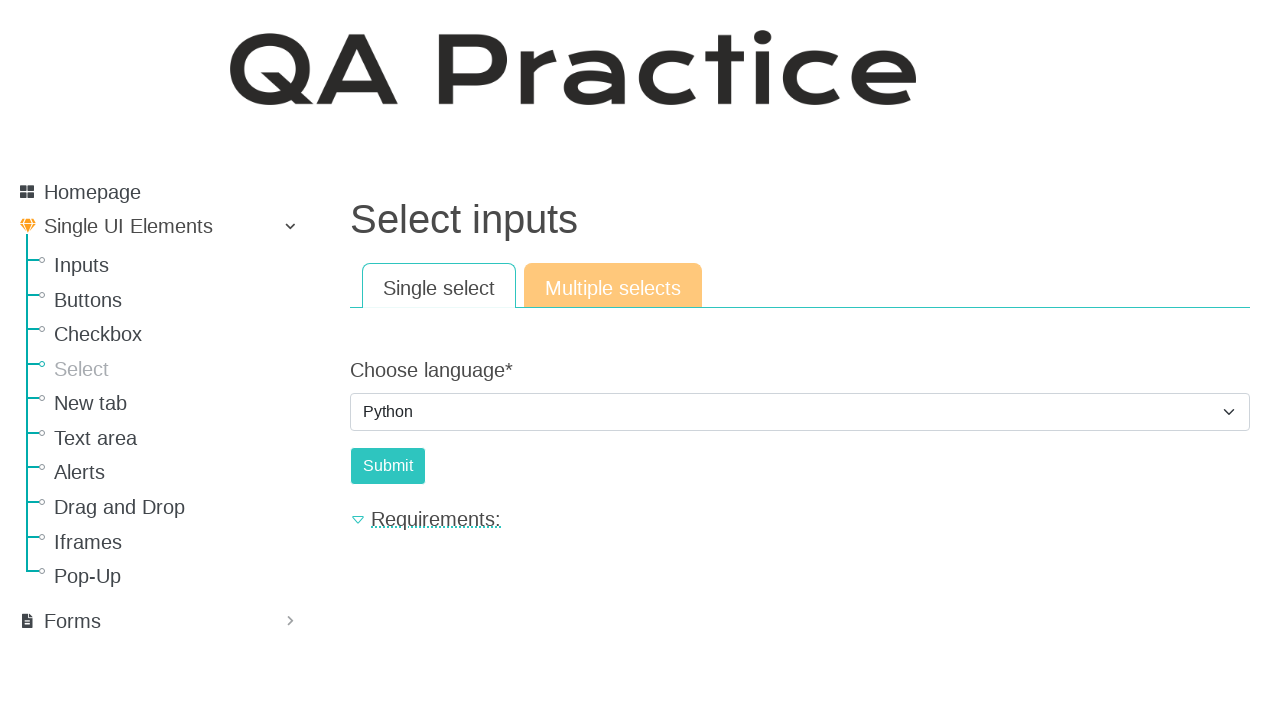

Clicked the submit button at (388, 466) on #submit-id-submit
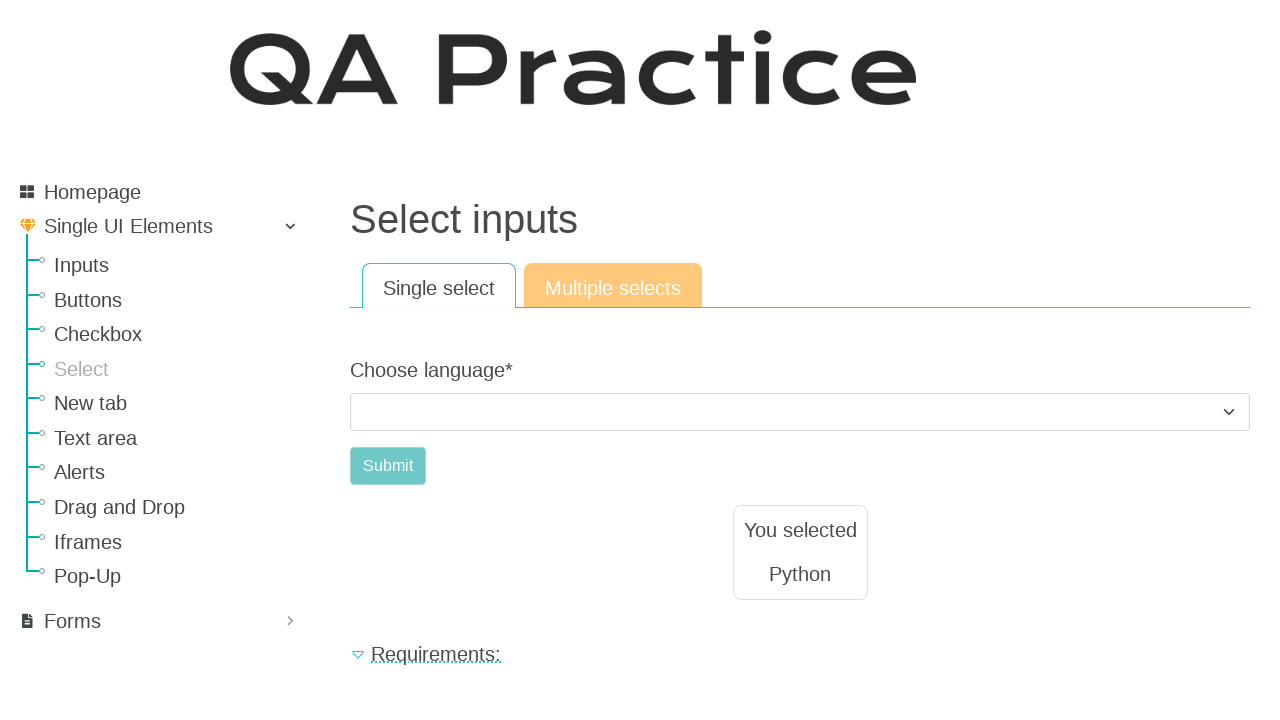

Verified result text matches 'Python' selection
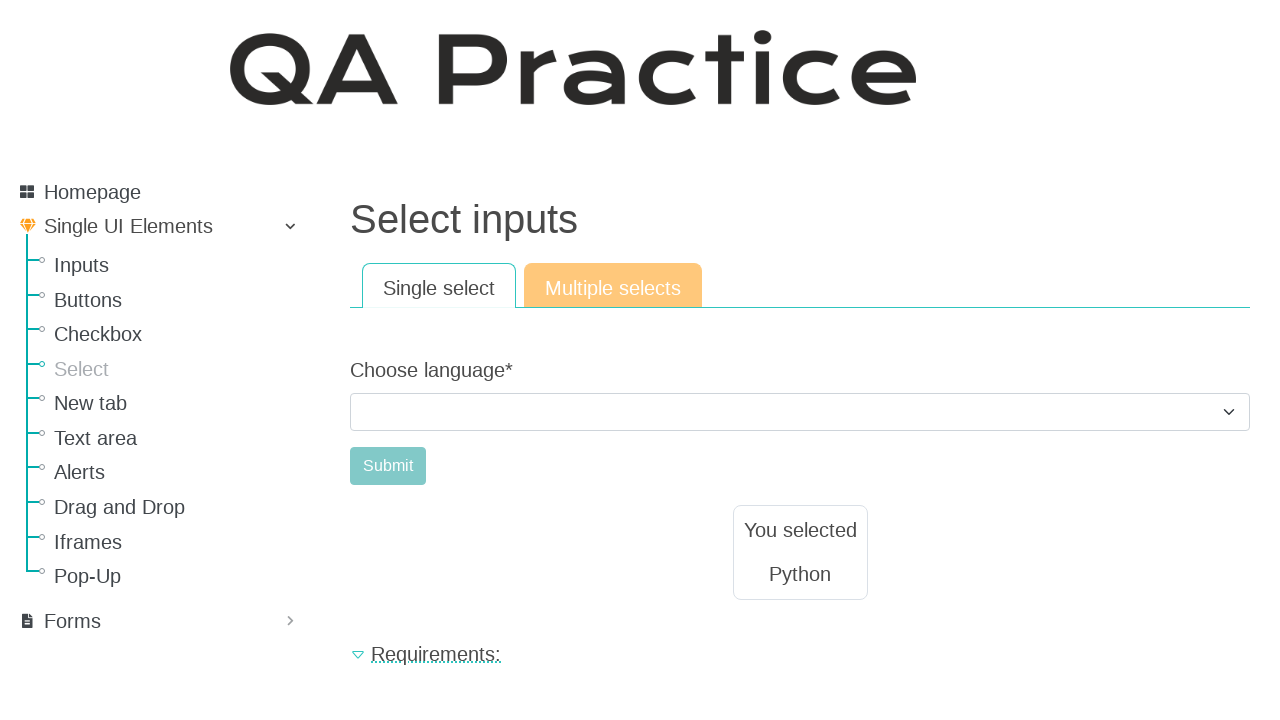

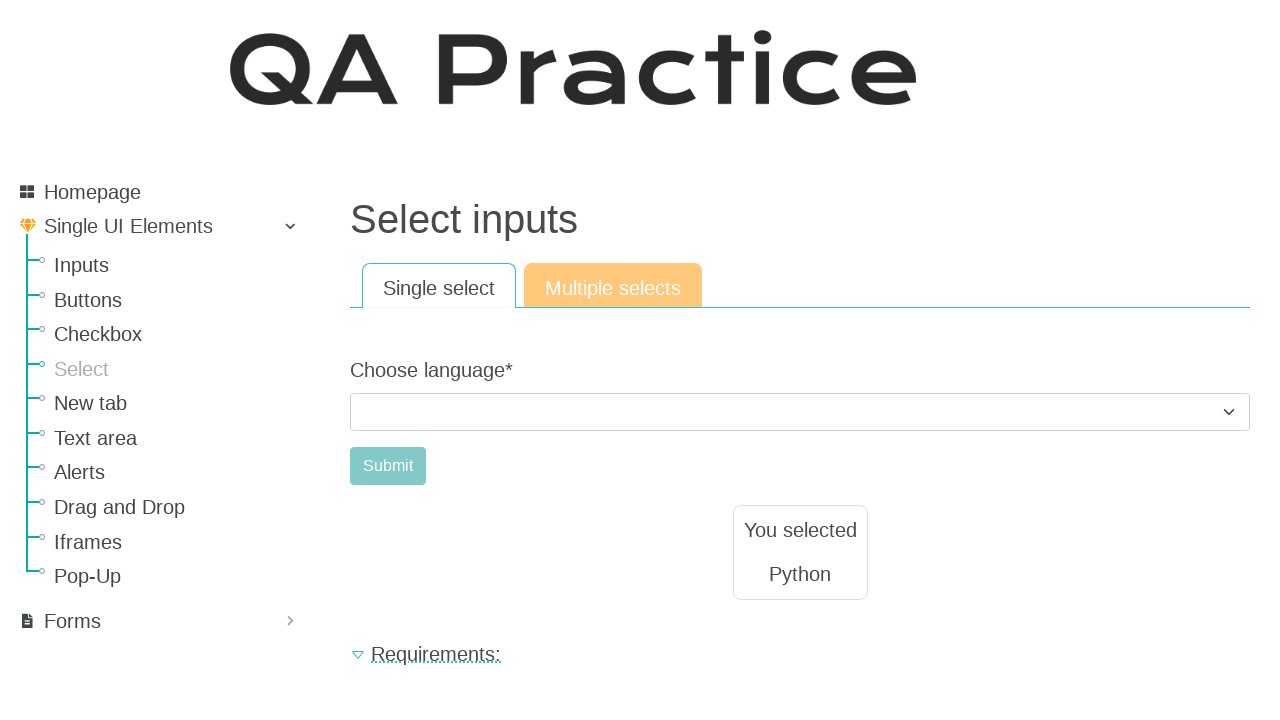